Navigates to the Mouse over page from Chapter 3 and verifies the page title

Starting URL: https://bonigarcia.dev/selenium-webdriver-java/

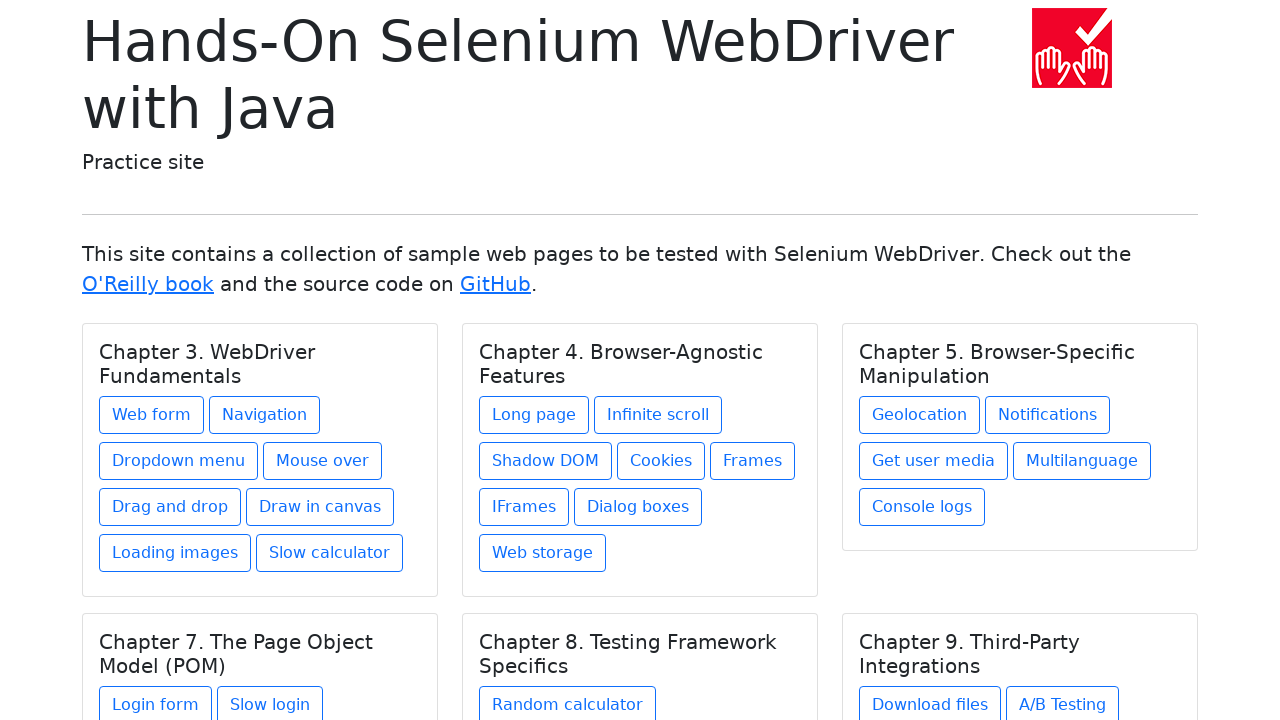

Clicked on Mouse over link in Chapter 3 at (322, 461) on xpath=//h5[text() = 'Chapter 3. WebDriver Fundamentals']/../a[@href = 'mouse-ove
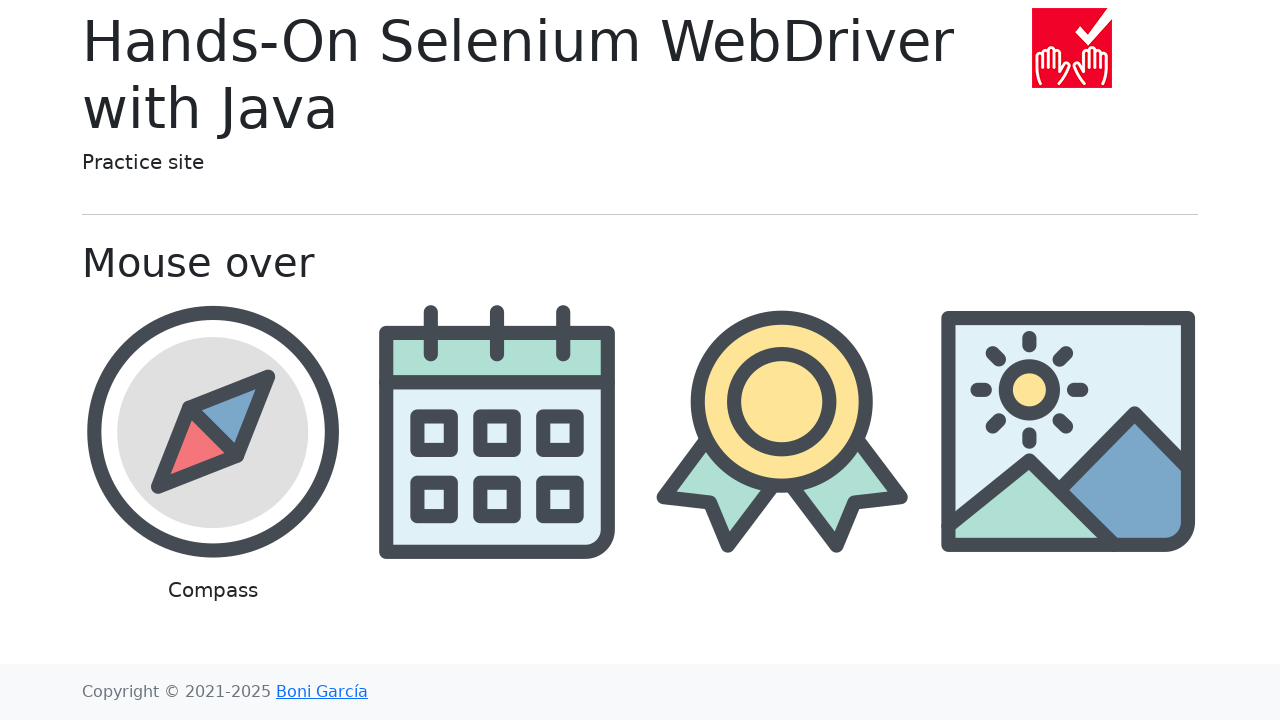

Verified page title is 'Mouse over'
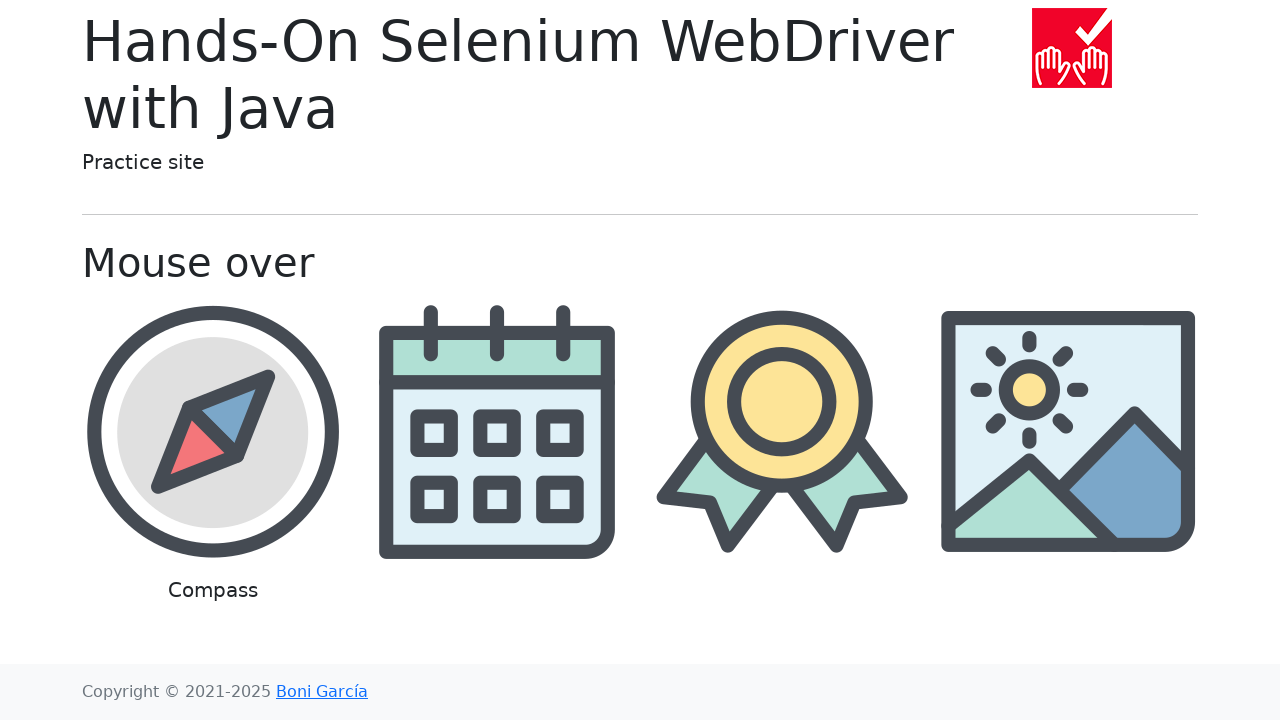

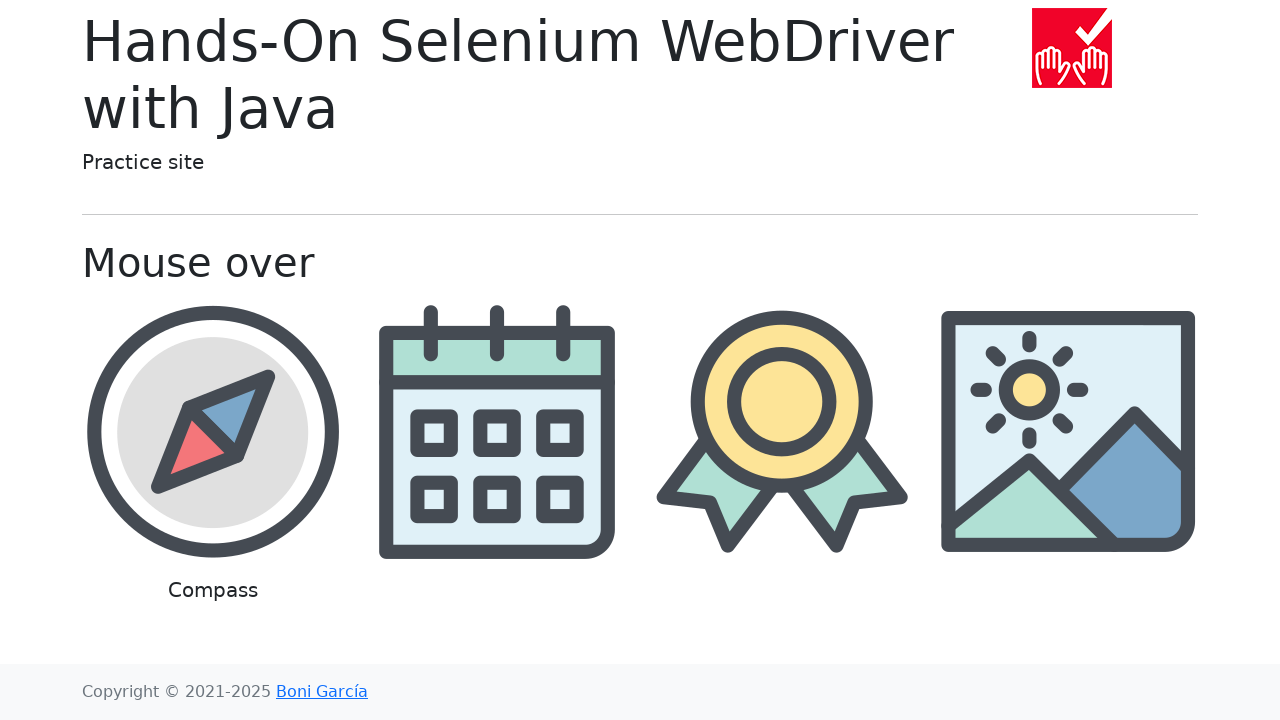